Navigates to IKEA Ukraine website and verifies the URL

Starting URL: https://www.ikea.com/ua/uk/

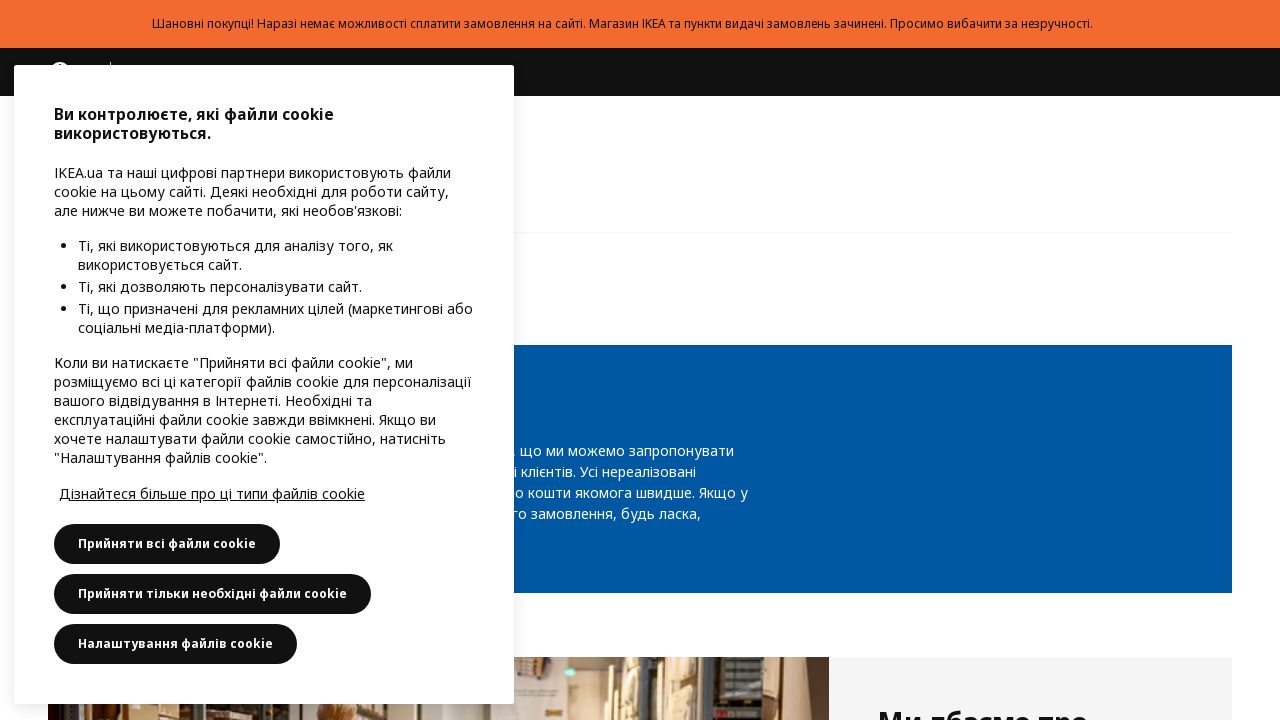

Navigated to IKEA Ukraine website at https://www.ikea.com/ua/uk/
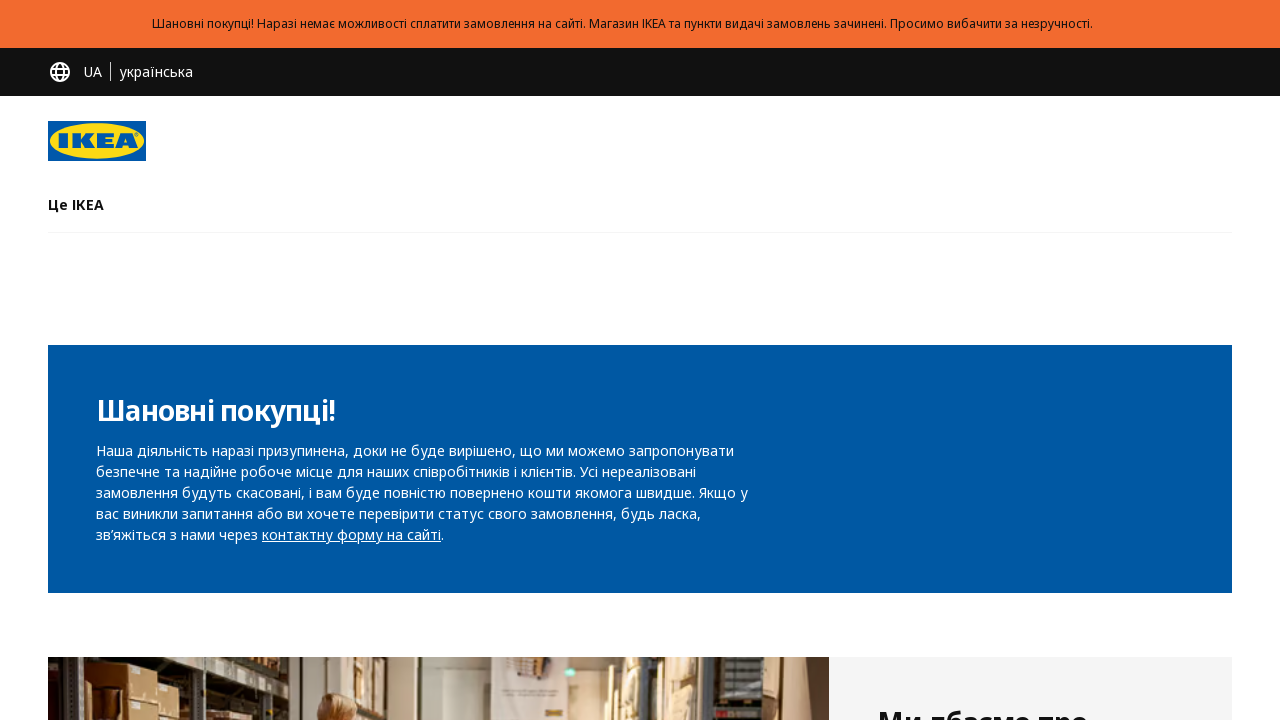

Retrieved current URL
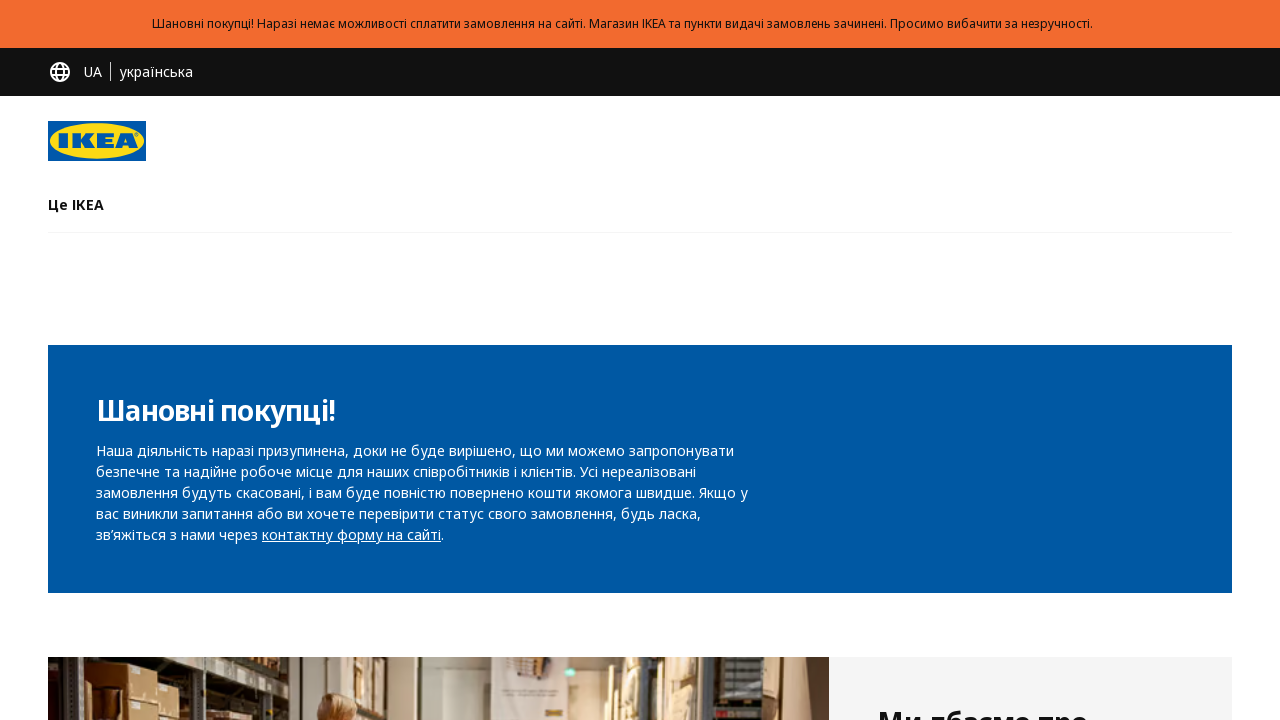

Verified URL matches expected IKEA Ukraine homepage URL
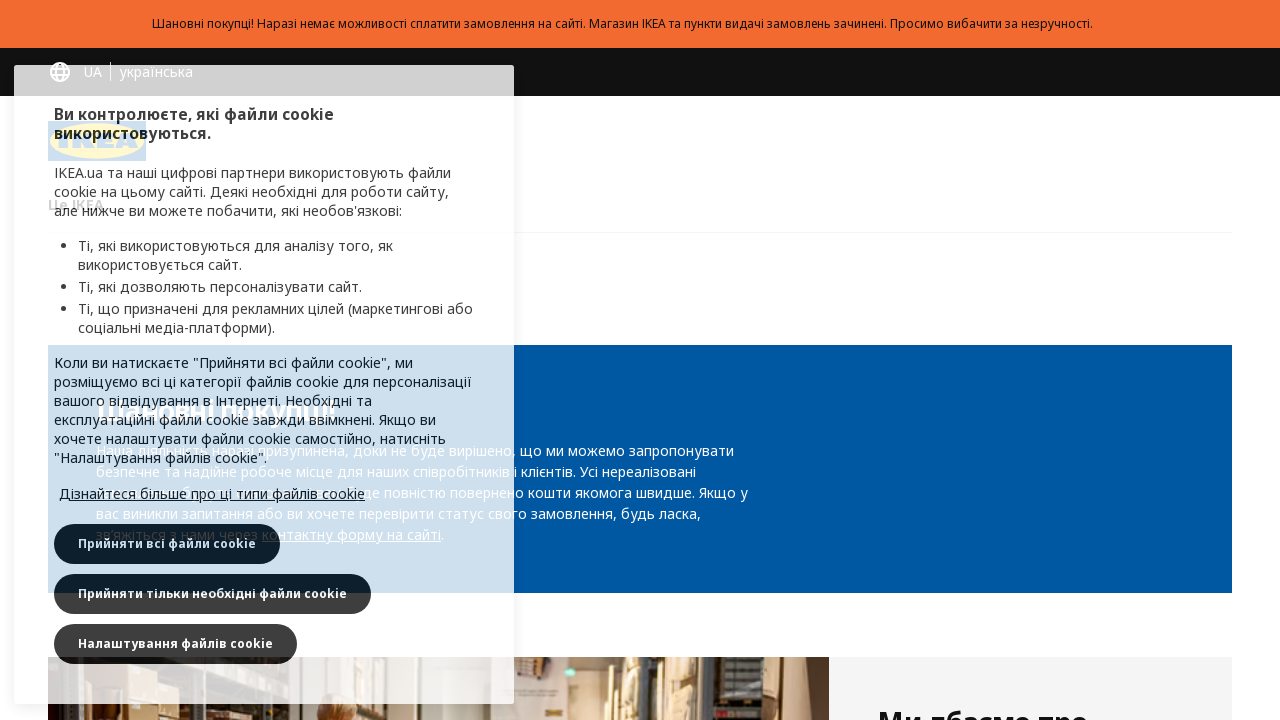

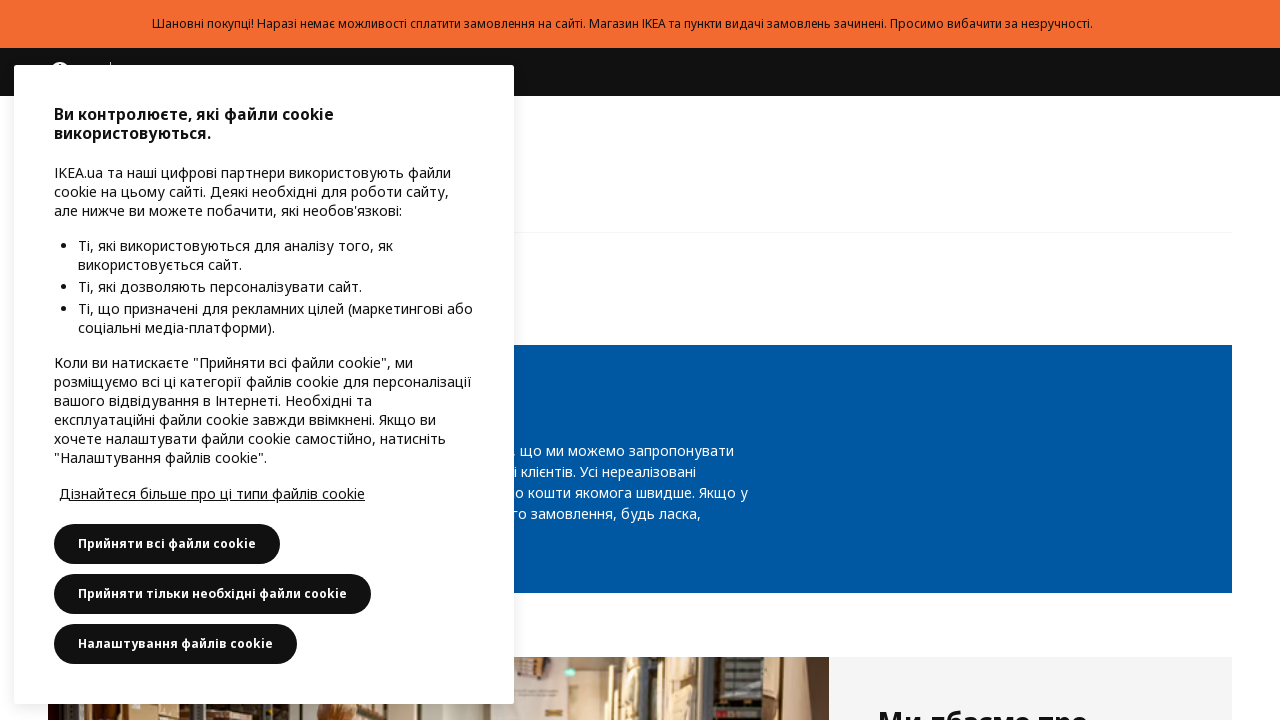